Navigates to W3Schools website, maximizes the browser window, and clears all cookies from the browser context.

Starting URL: https://www.w3schools.com/

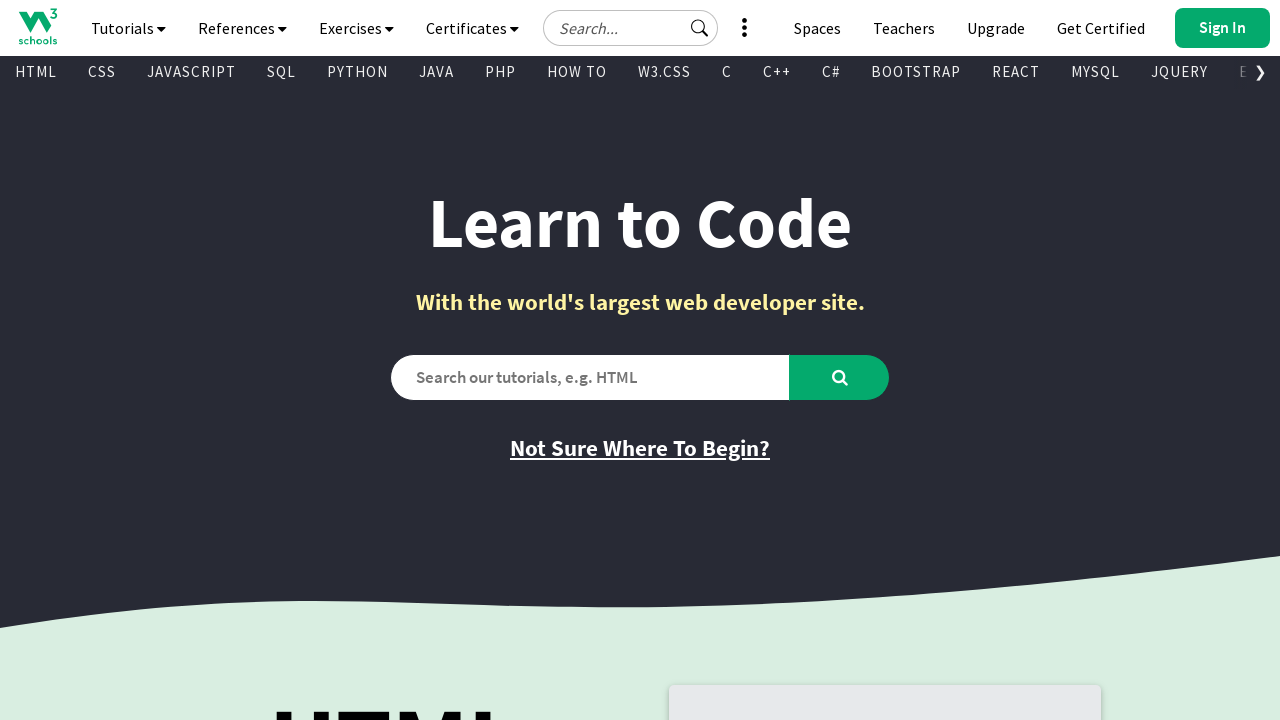

Navigated to https://www.w3schools.com/
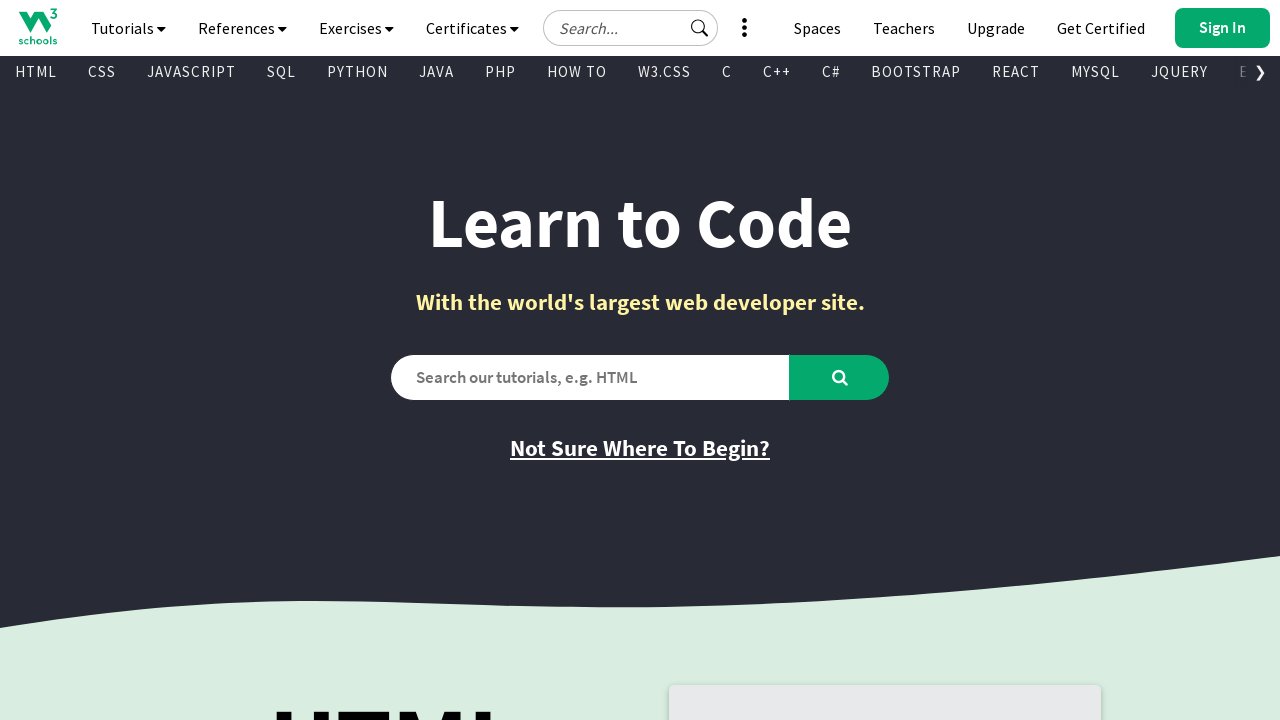

Maximized browser window to 1920x1080
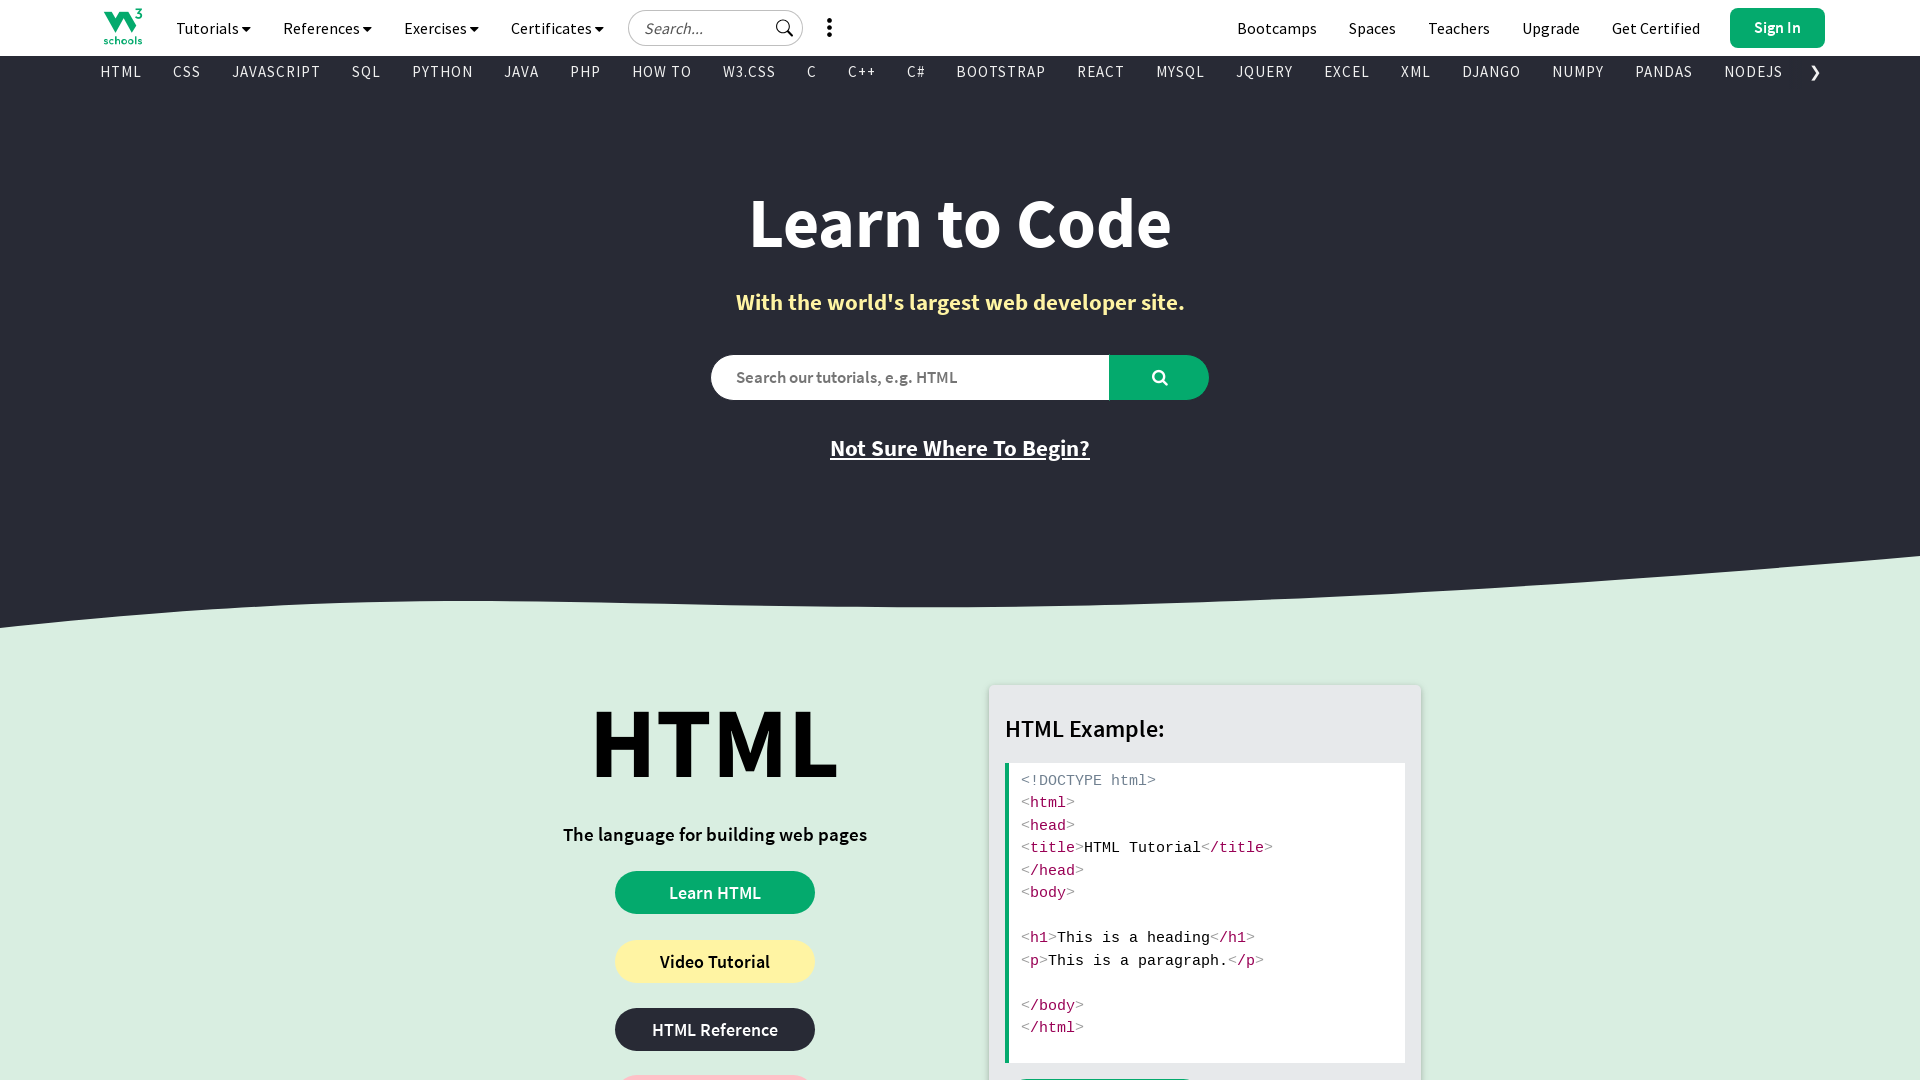

Cleared all cookies from browser context
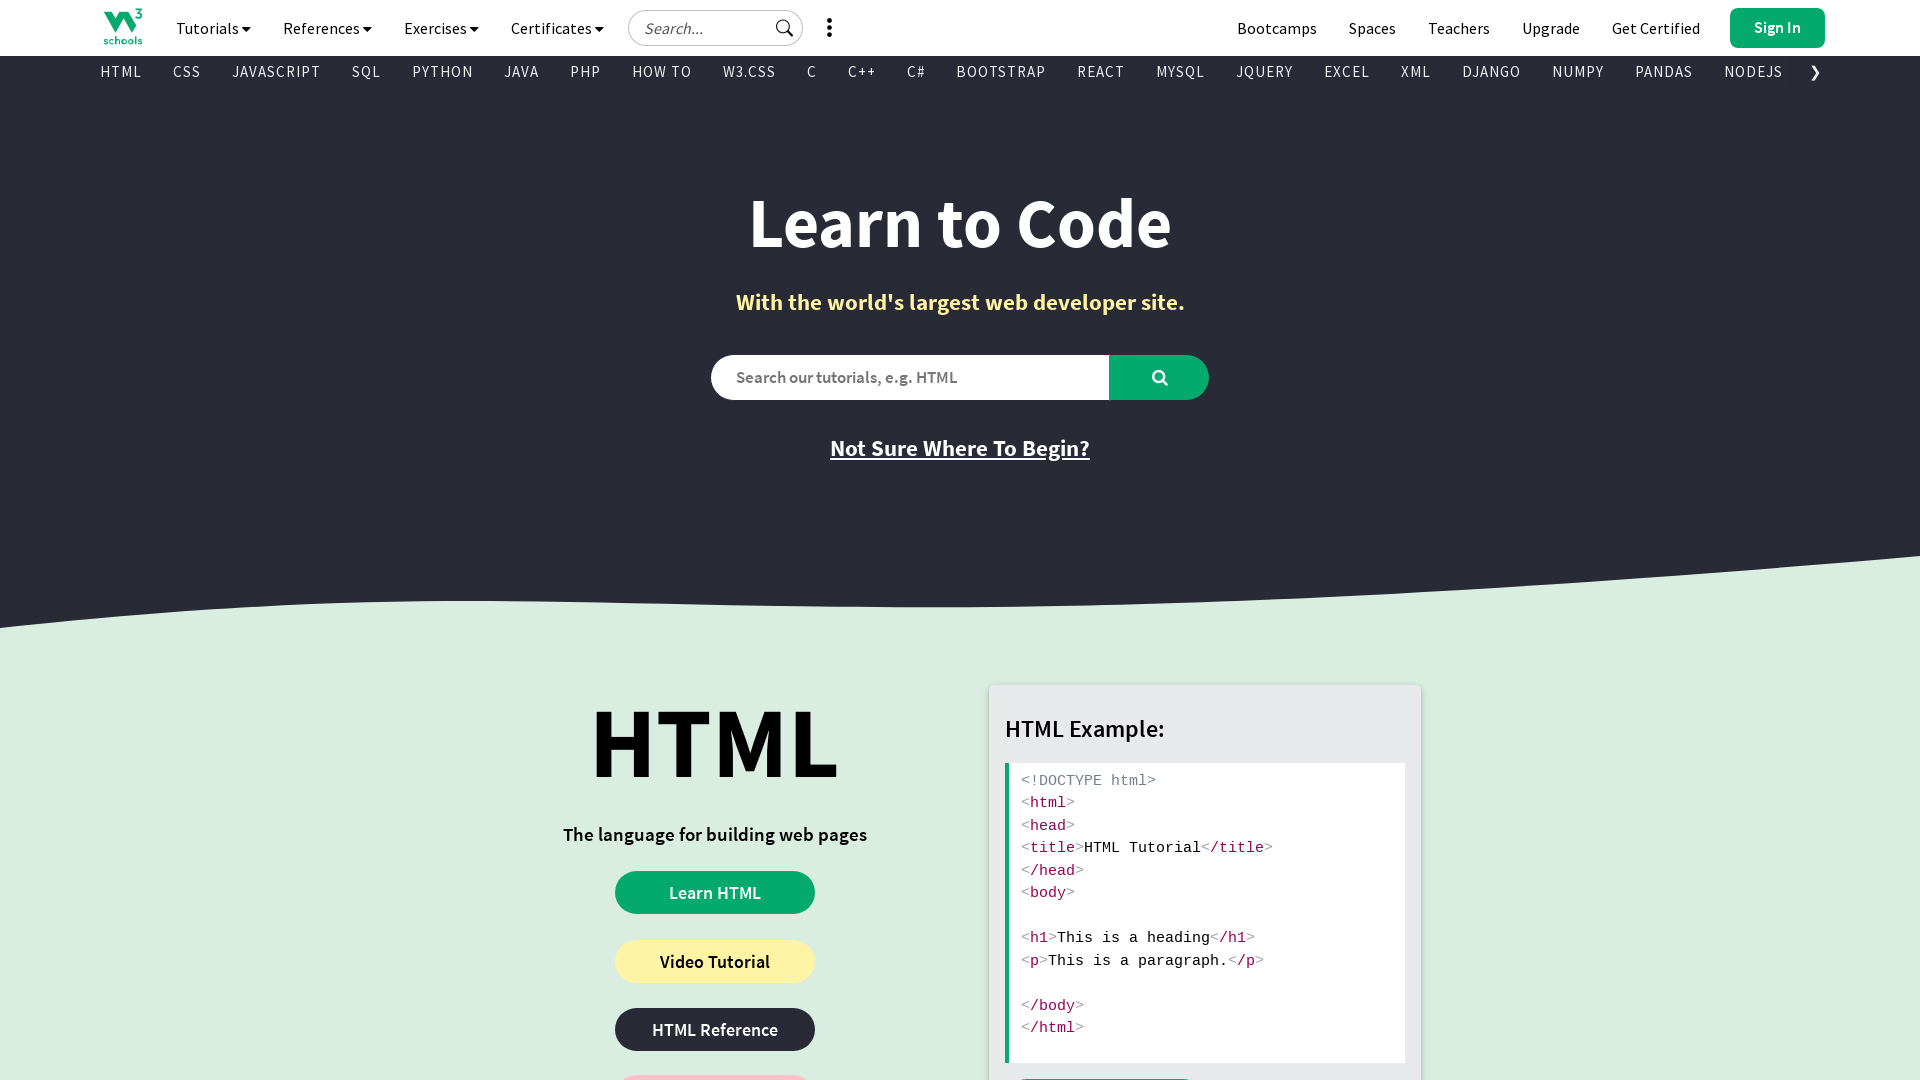

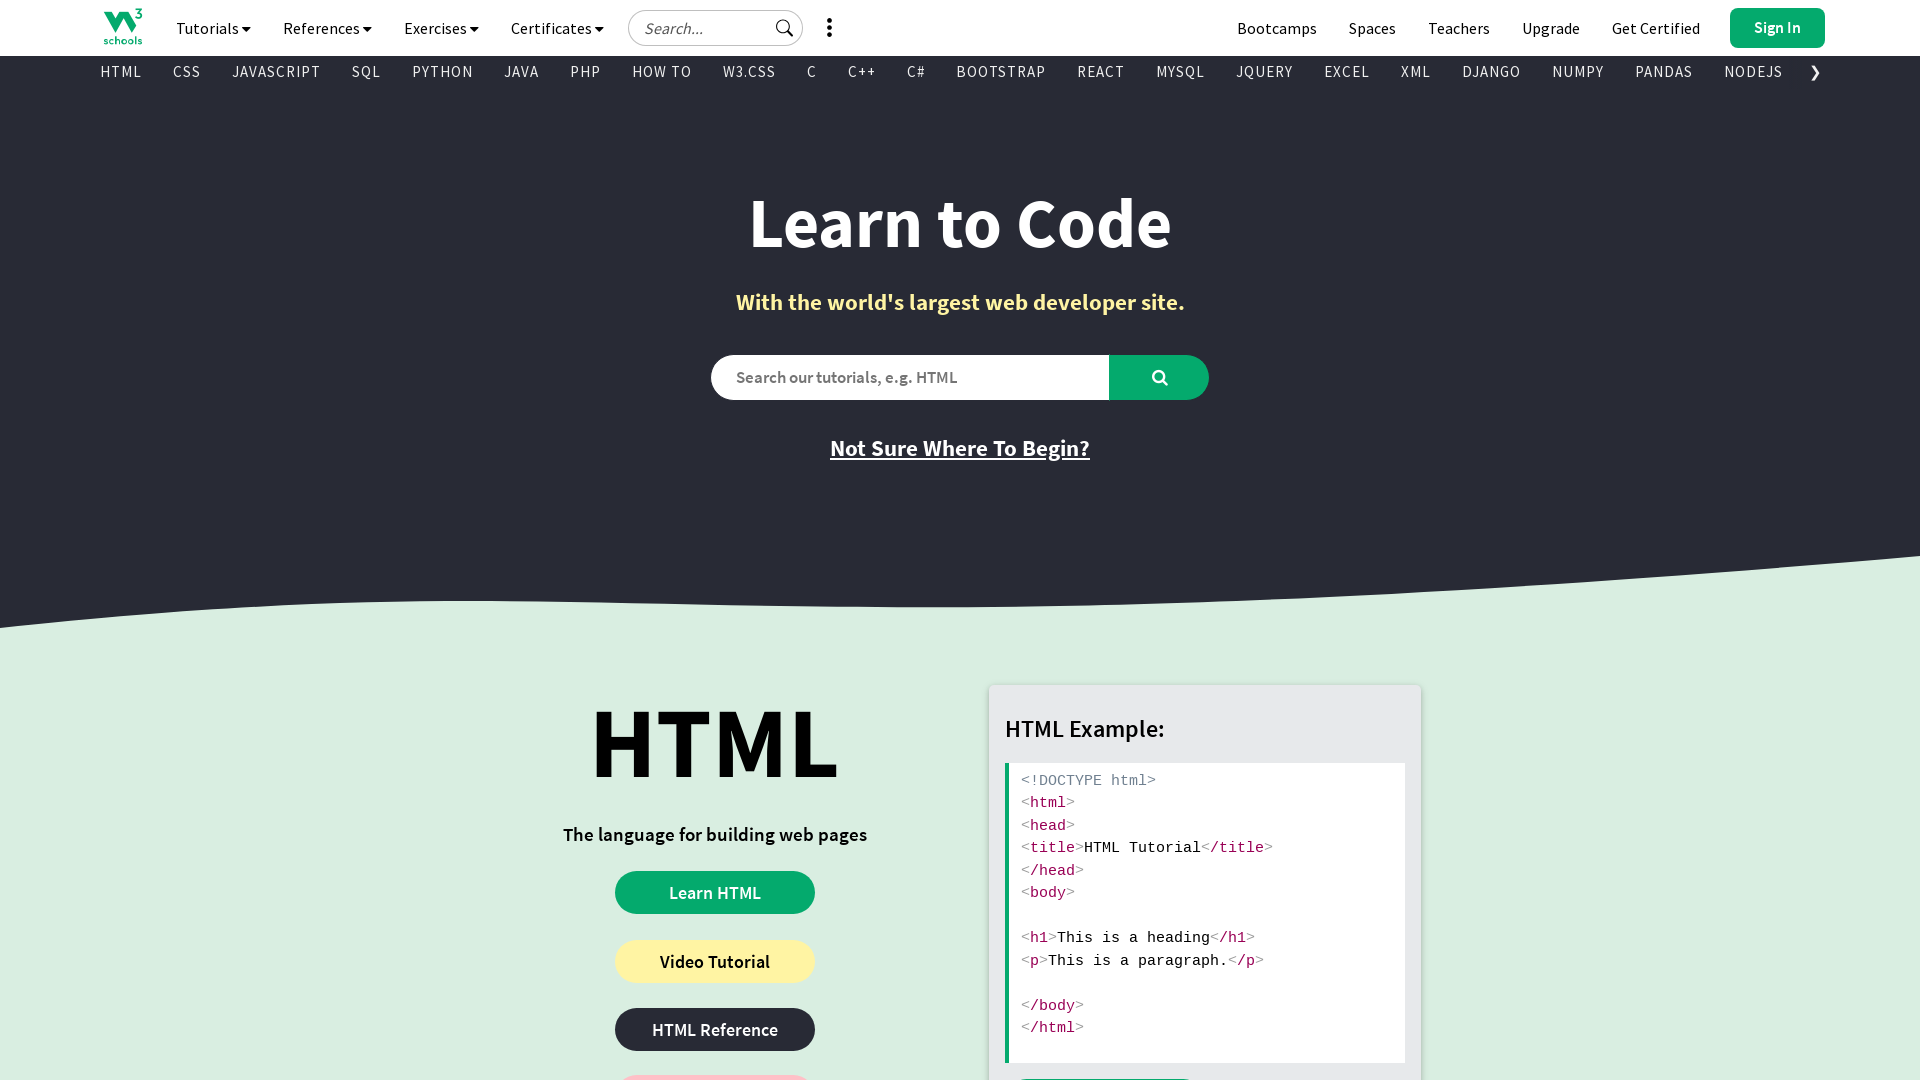